Tests the color change functionality of a button by clicking on it and verifying the background color changes

Starting URL: http://uitestingplayground.com/

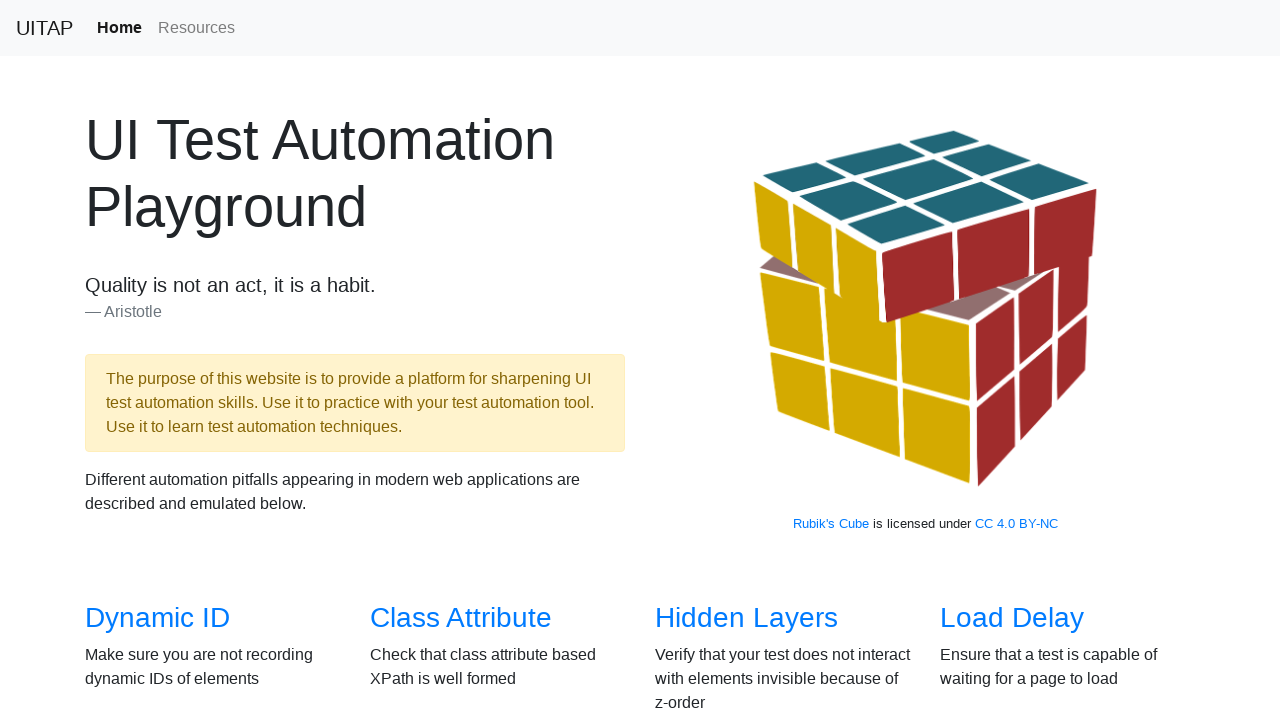

Clicked on 'Click' link to navigate to click test page at (685, 360) on text=Click
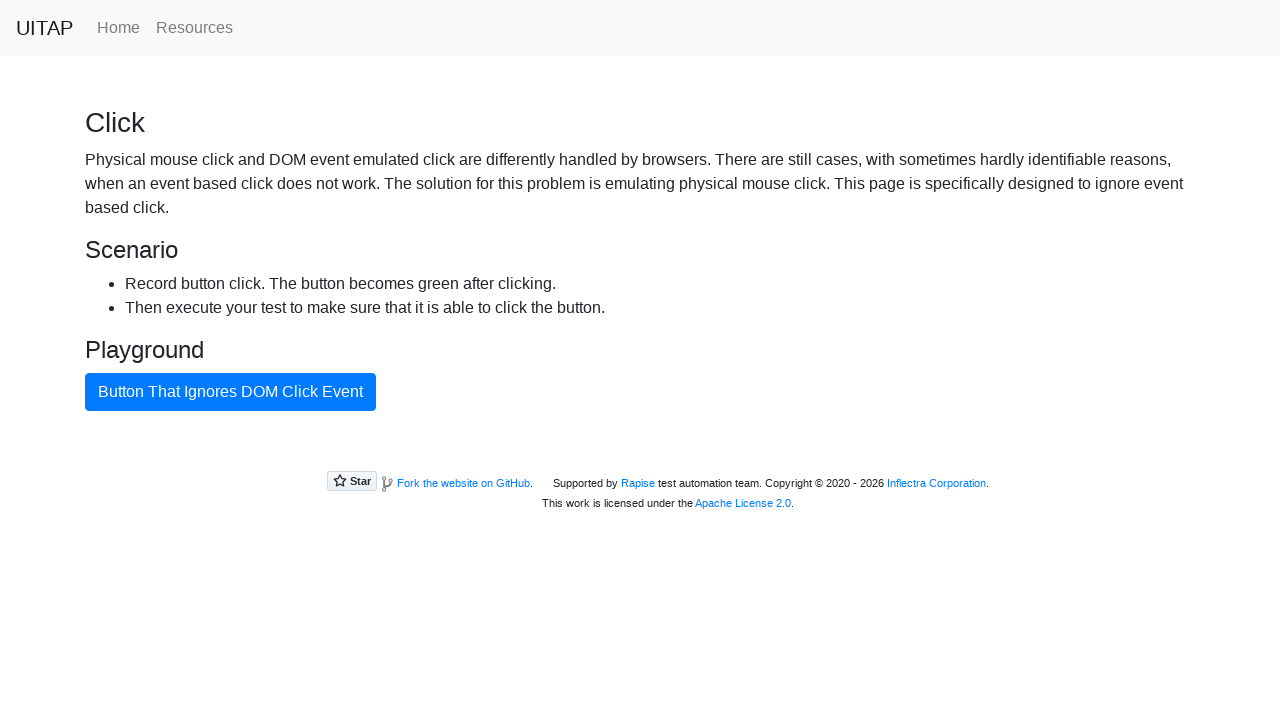

Button #badButton is now visible
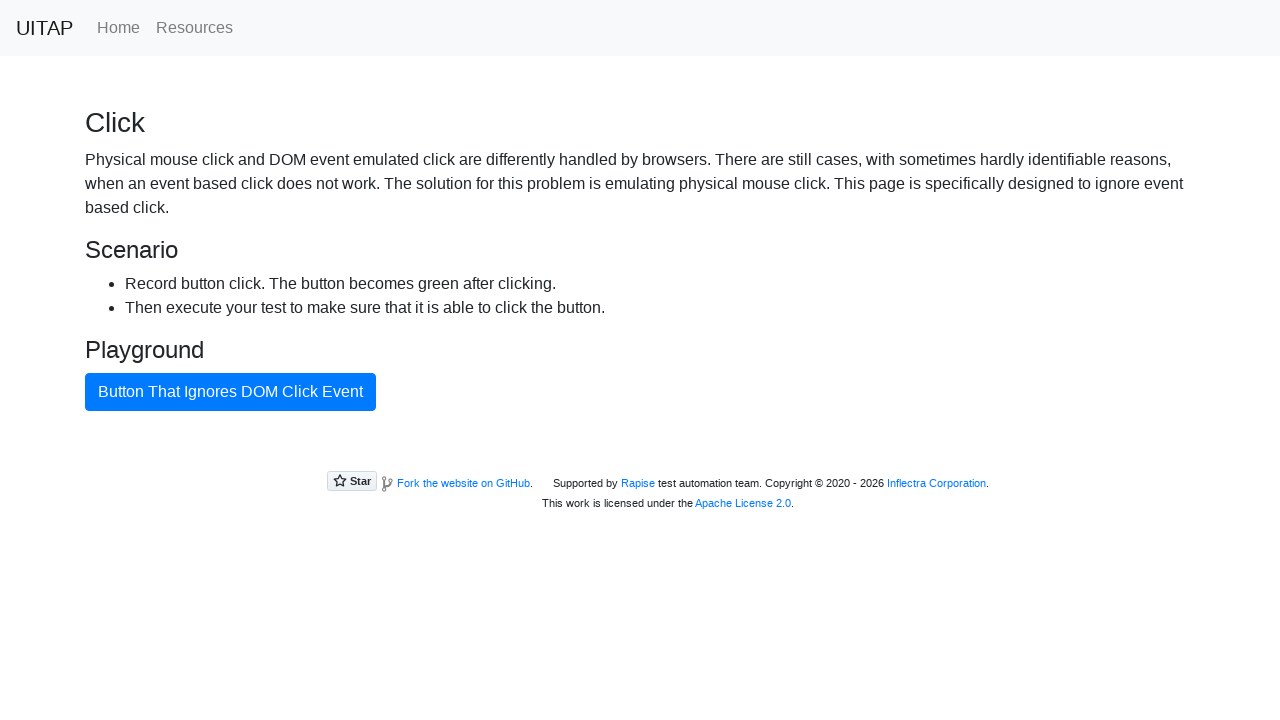

Retrieved button background color before click: rgb(0, 123, 255)
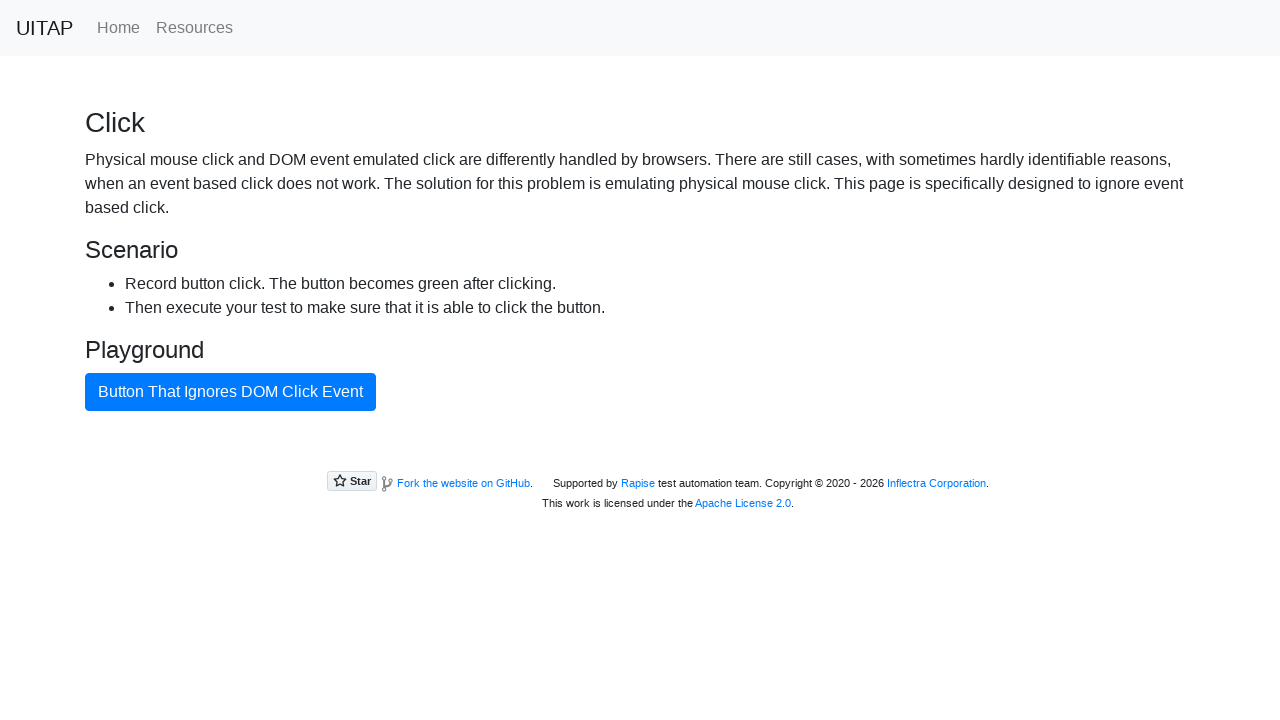

Clicked the button #badButton at (230, 392) on #badButton
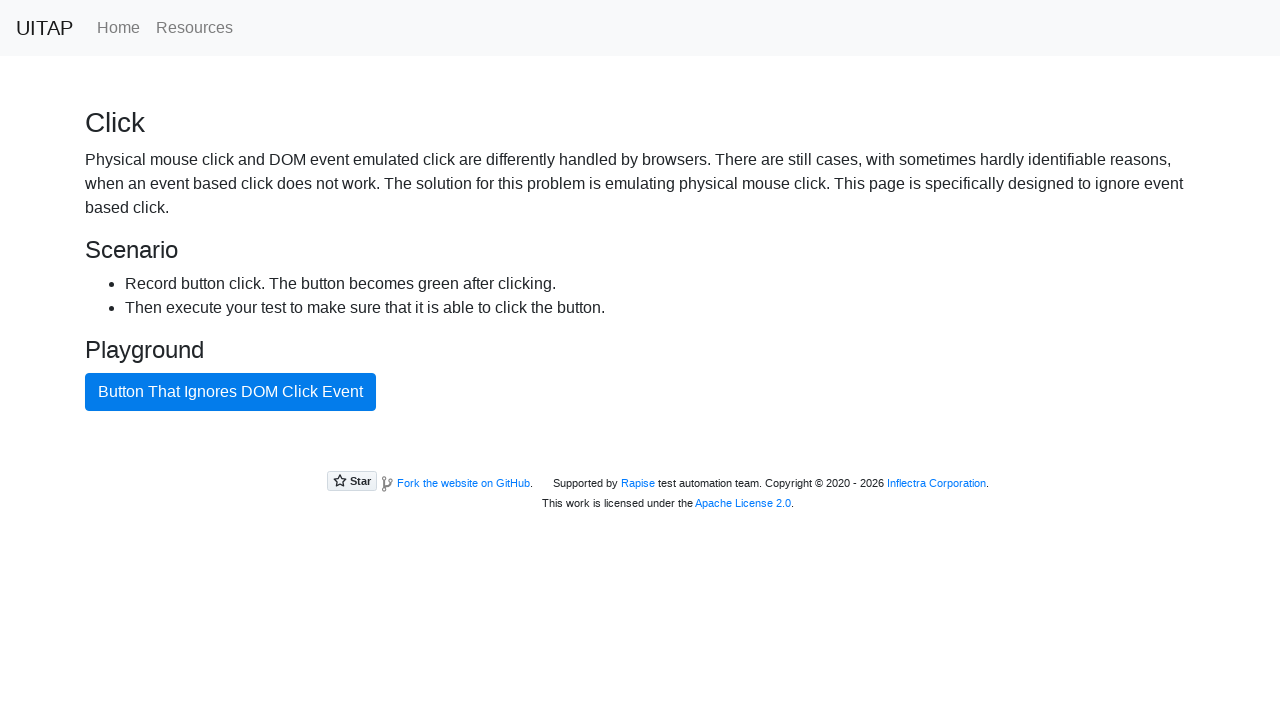

Retrieved button background color after click: rgb(33, 136, 56)
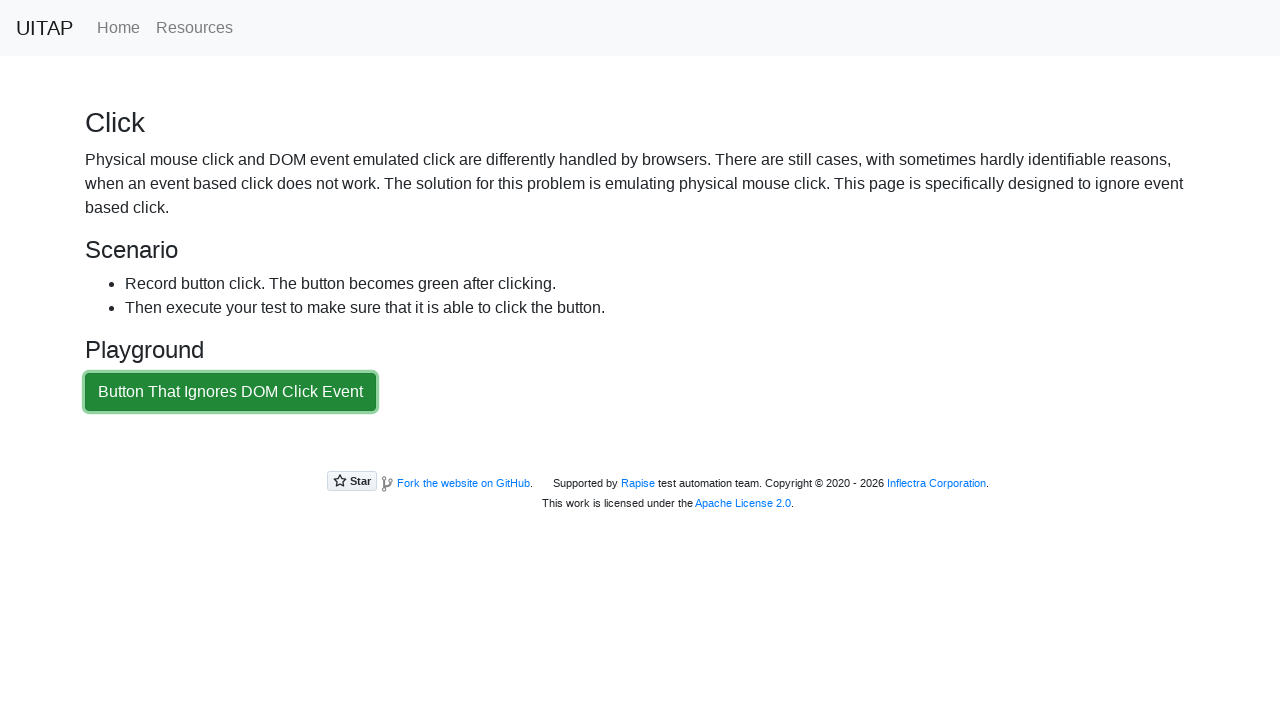

Verified that button color changed after clicking
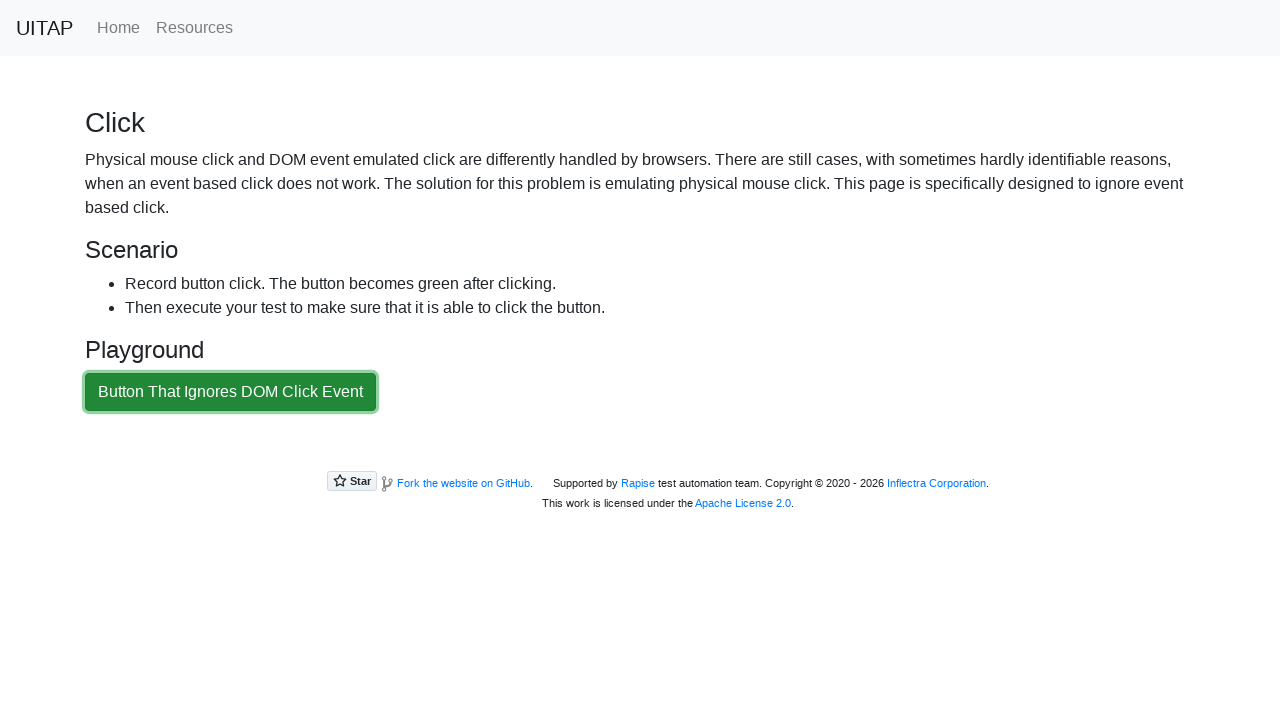

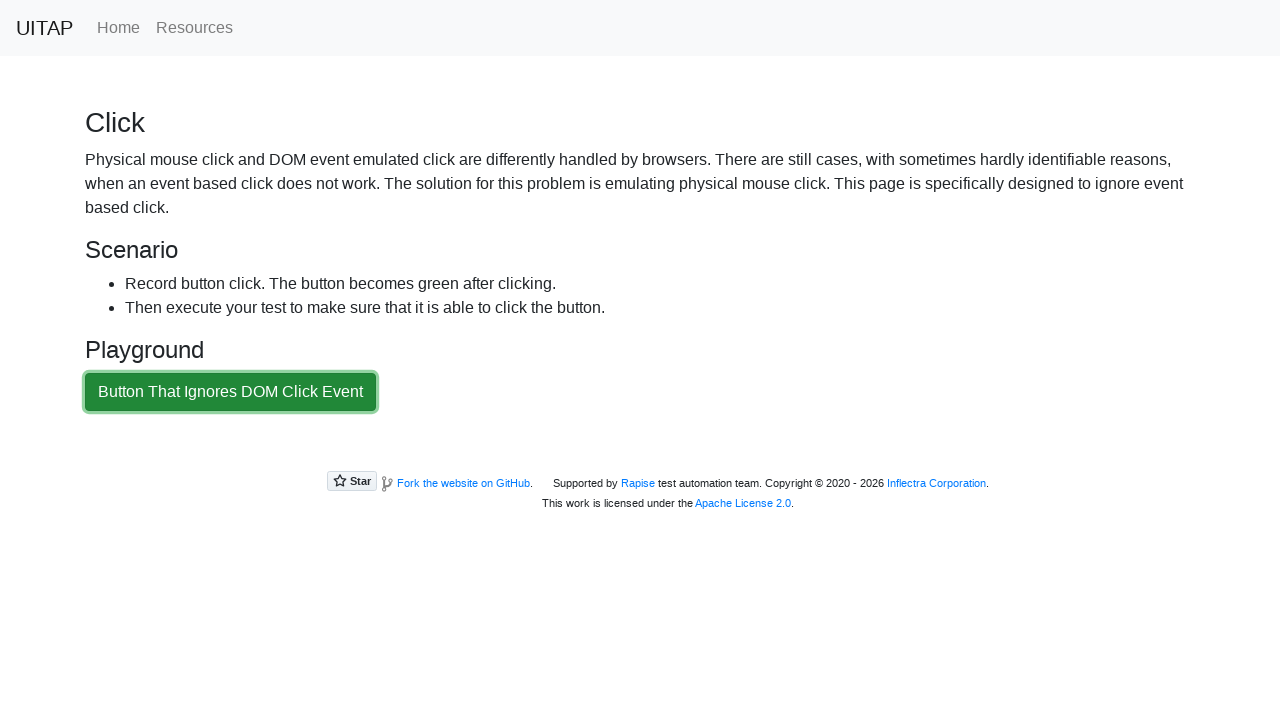